Tests browser navigation interactions on Steam store including page refresh, navigating to Steam Community, and using browser back/forward controls.

Starting URL: https://store.steampowered.com/

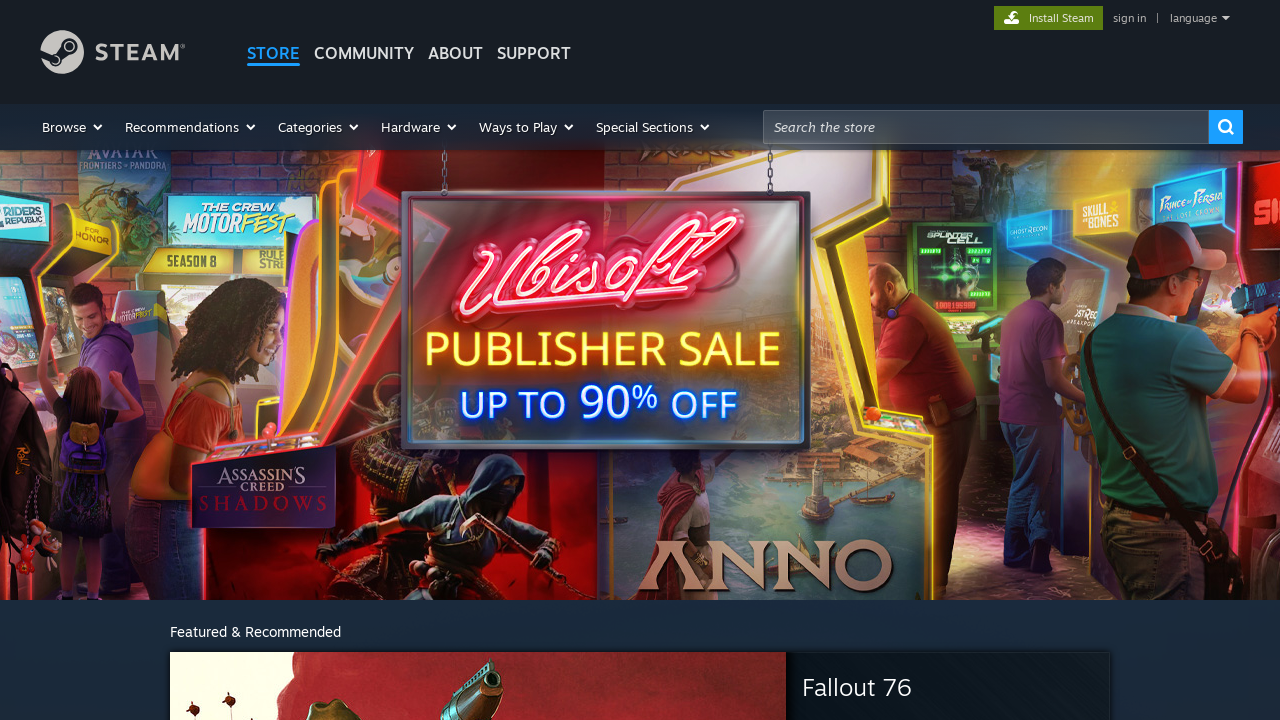

Reloaded Steam store page
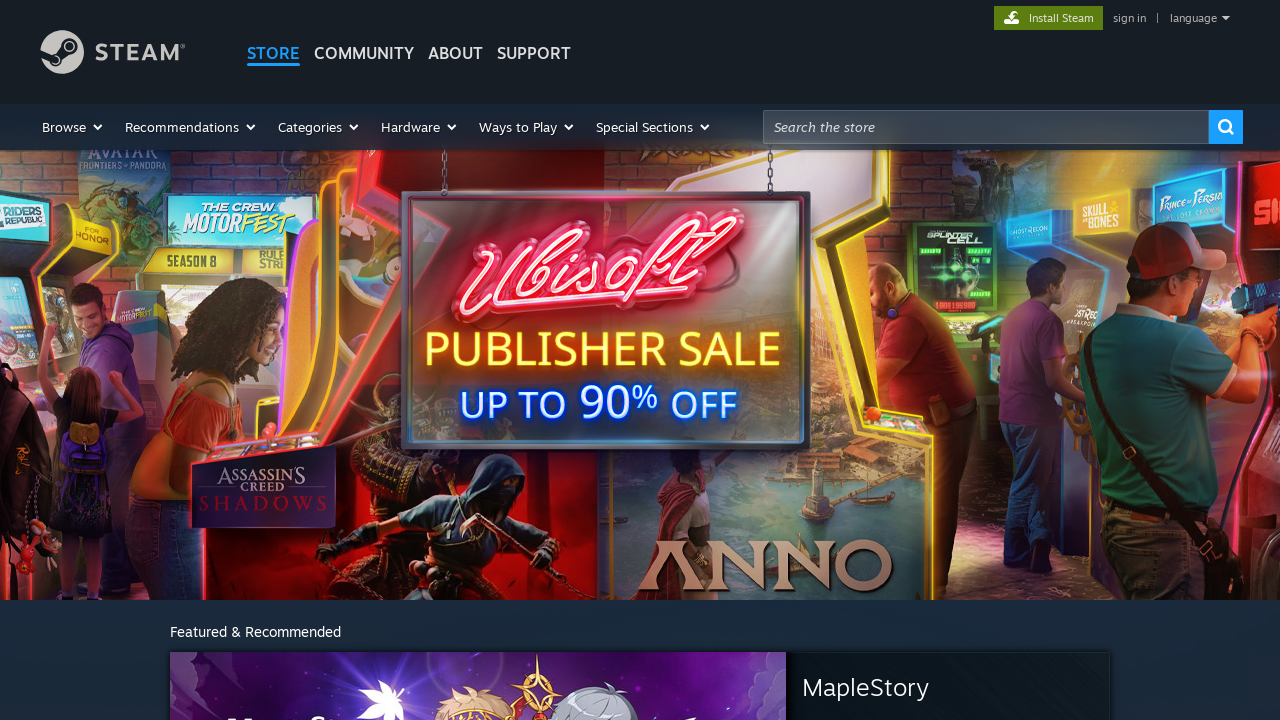

Navigated to Steam Community
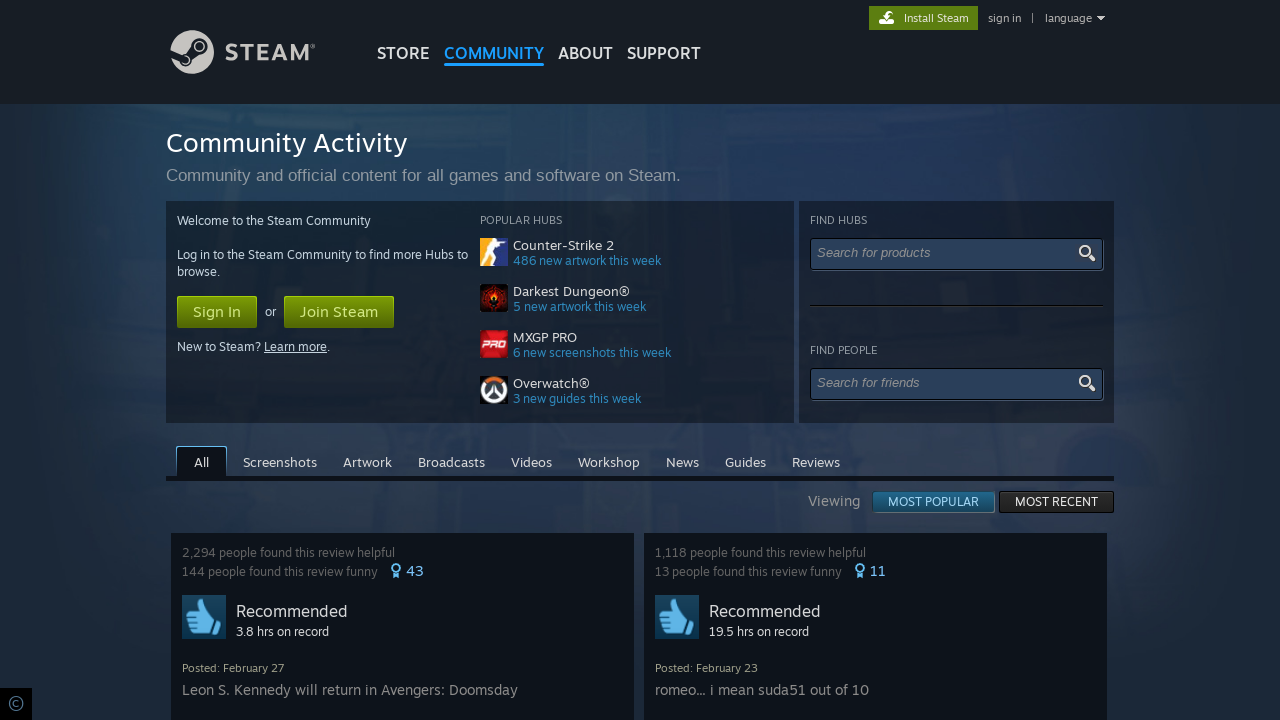

Navigated back in browser history to Steam store
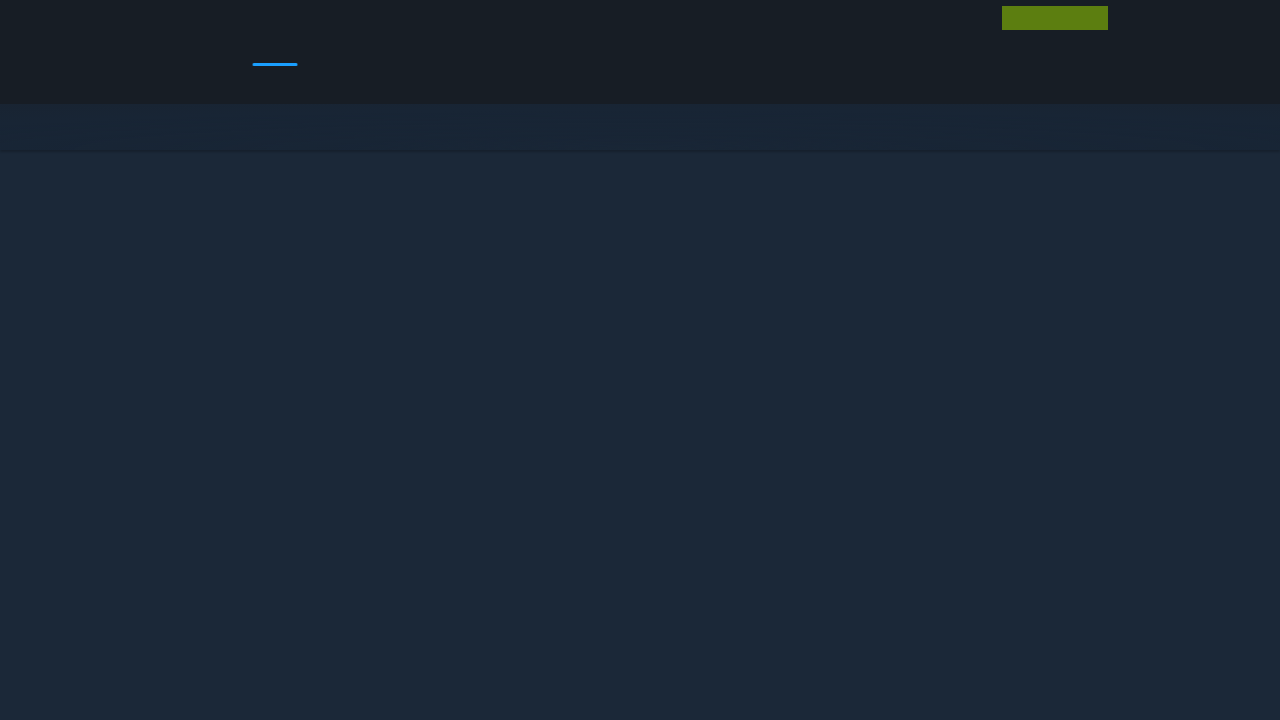

Navigated forward in browser history to Steam Community
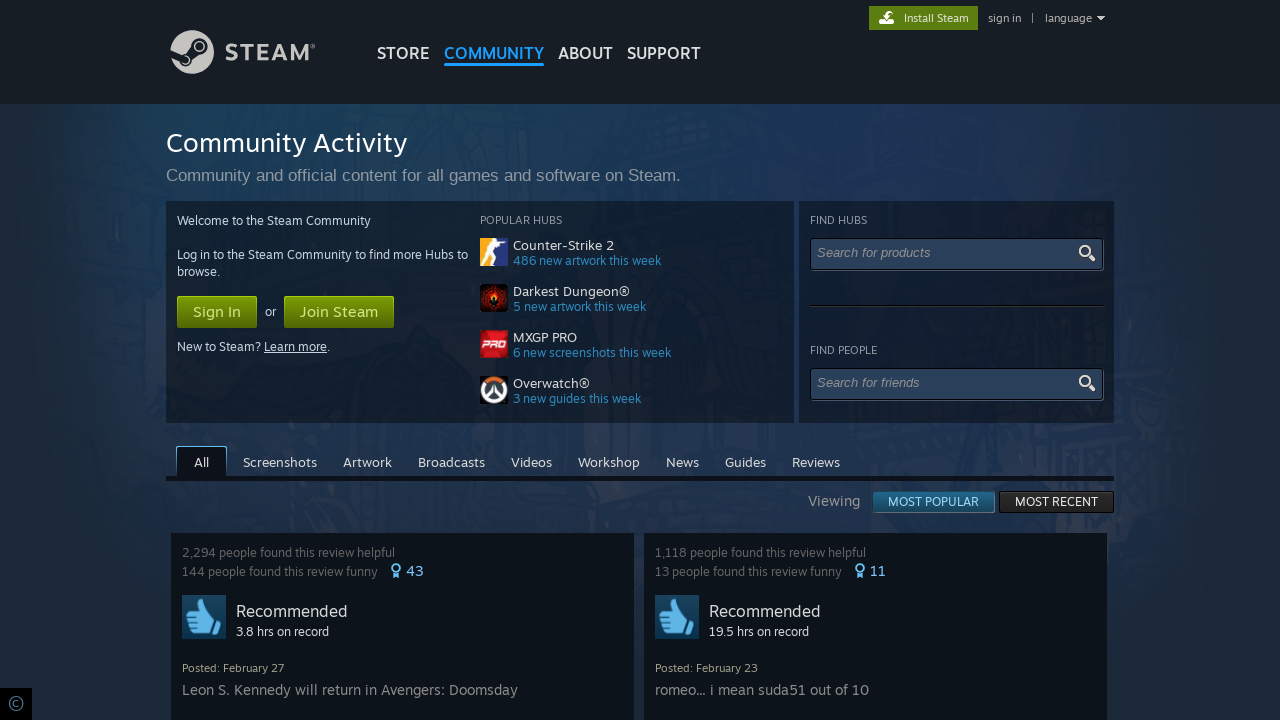

Navigated back in browser history to Steam store again
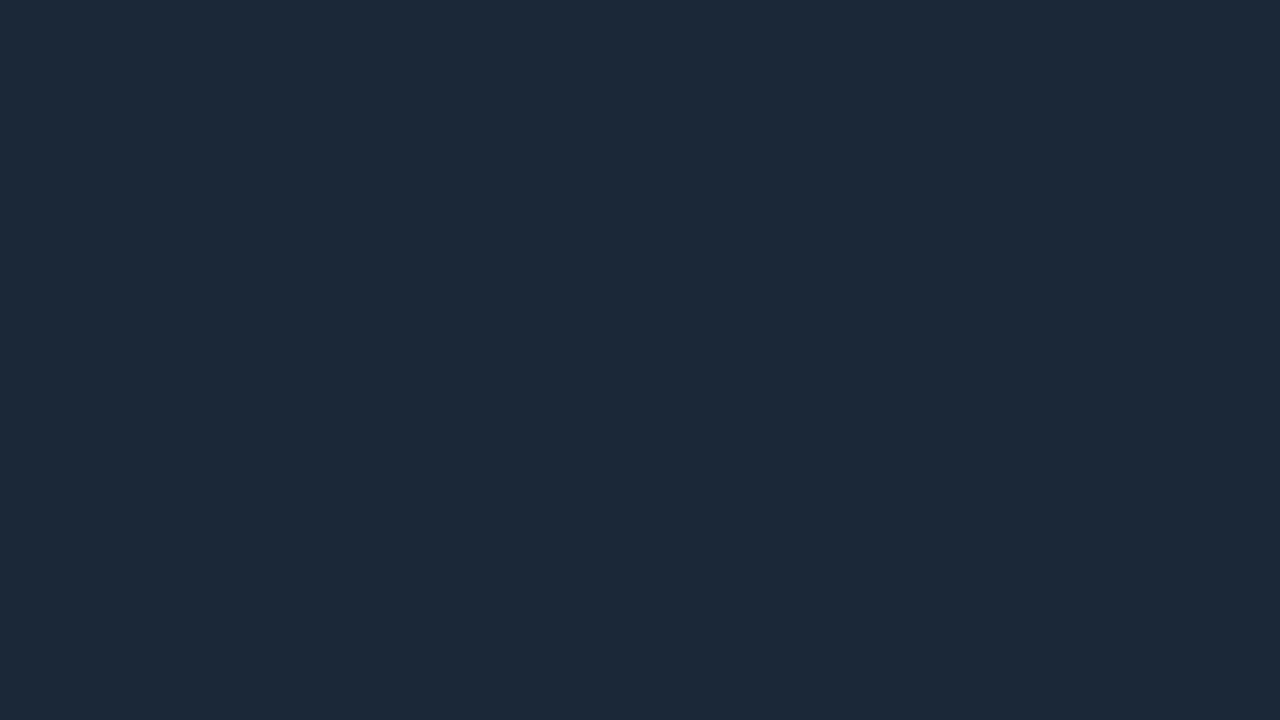

Page body content loaded and ready
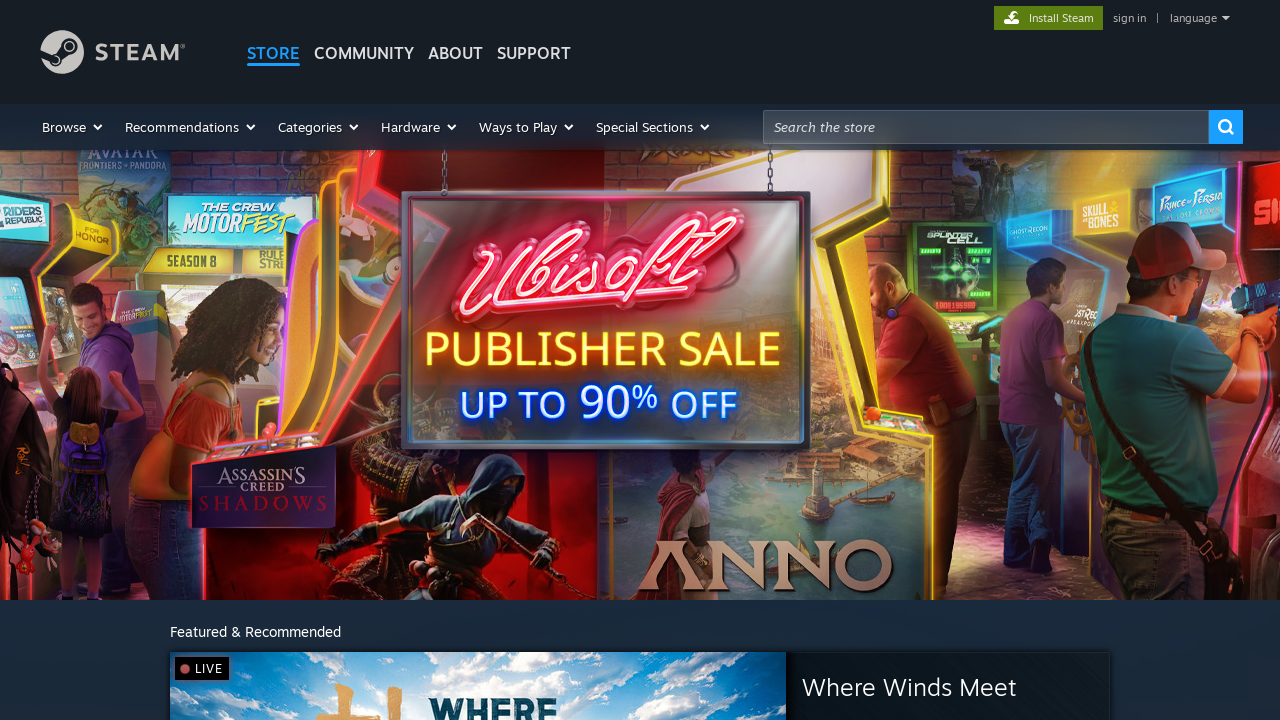

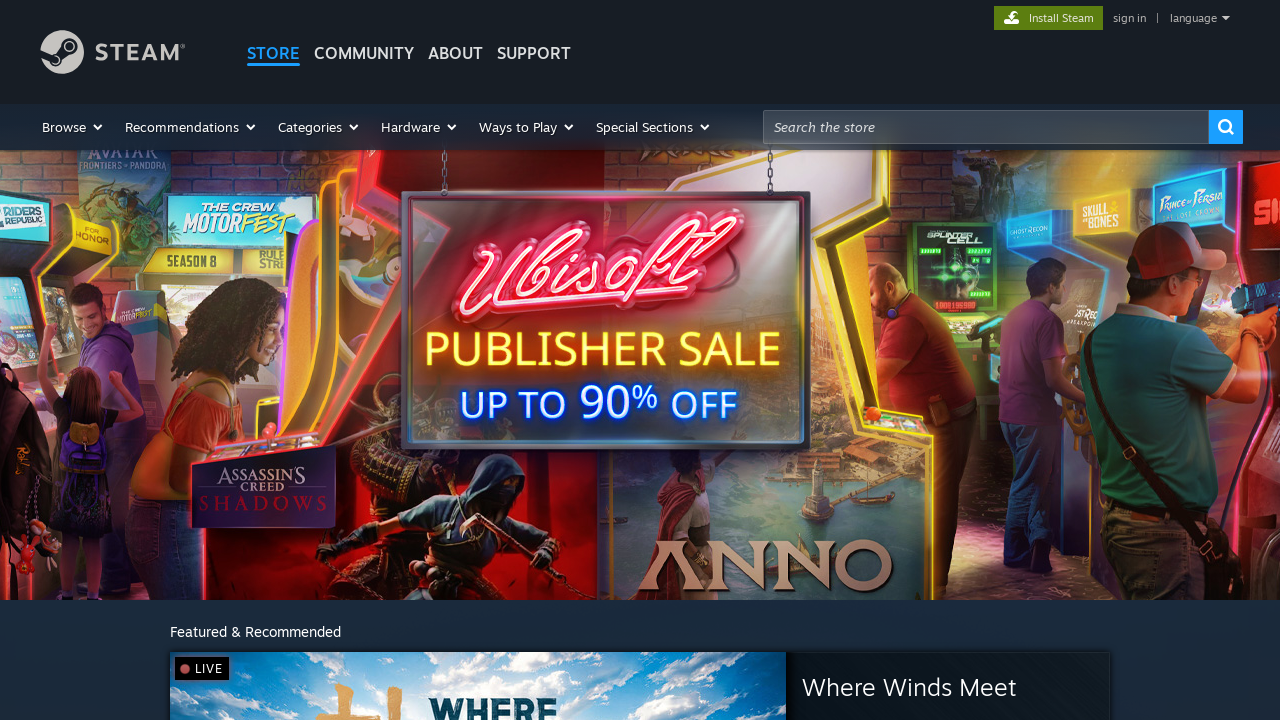